Tests adding an element on the Herokuapp page by clicking the Add Element button and verifying the new element appears

Starting URL: https://the-internet.herokuapp.com/

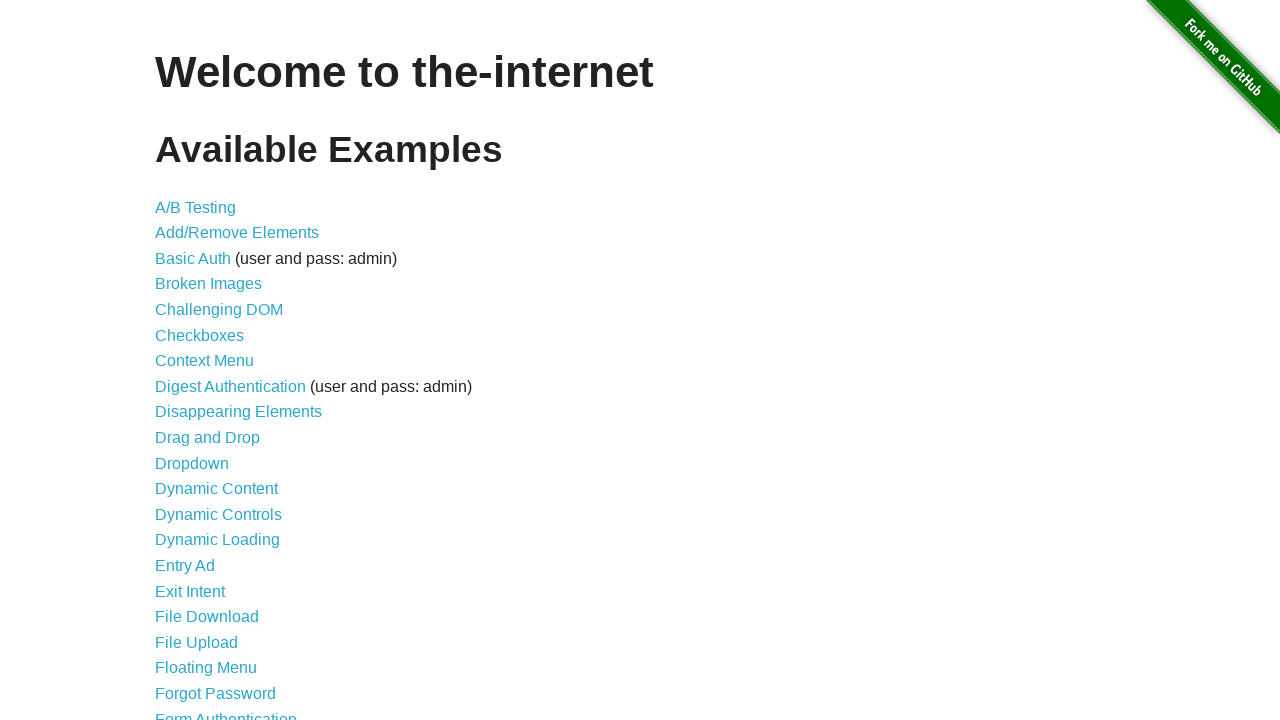

Clicked on add/remove elements link at (237, 233) on a[href='/add_remove_elements/']
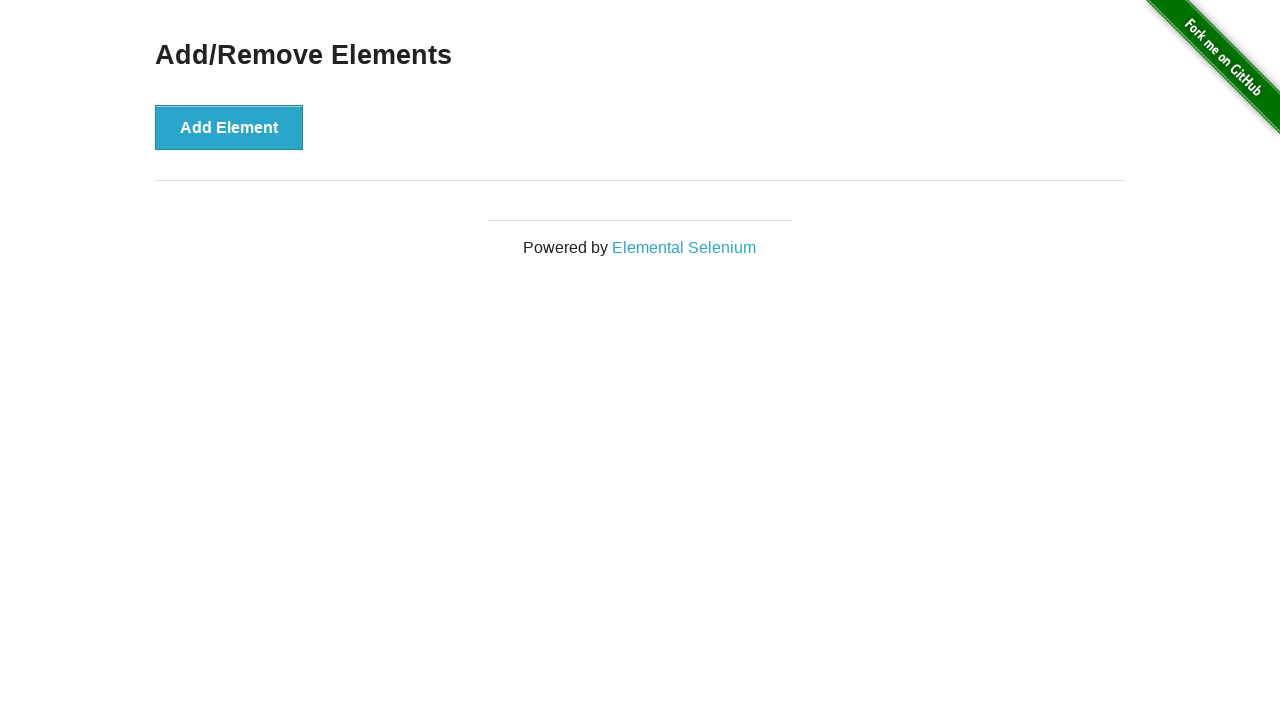

Clicked add element button at (229, 127) on button[onclick='addElement()']
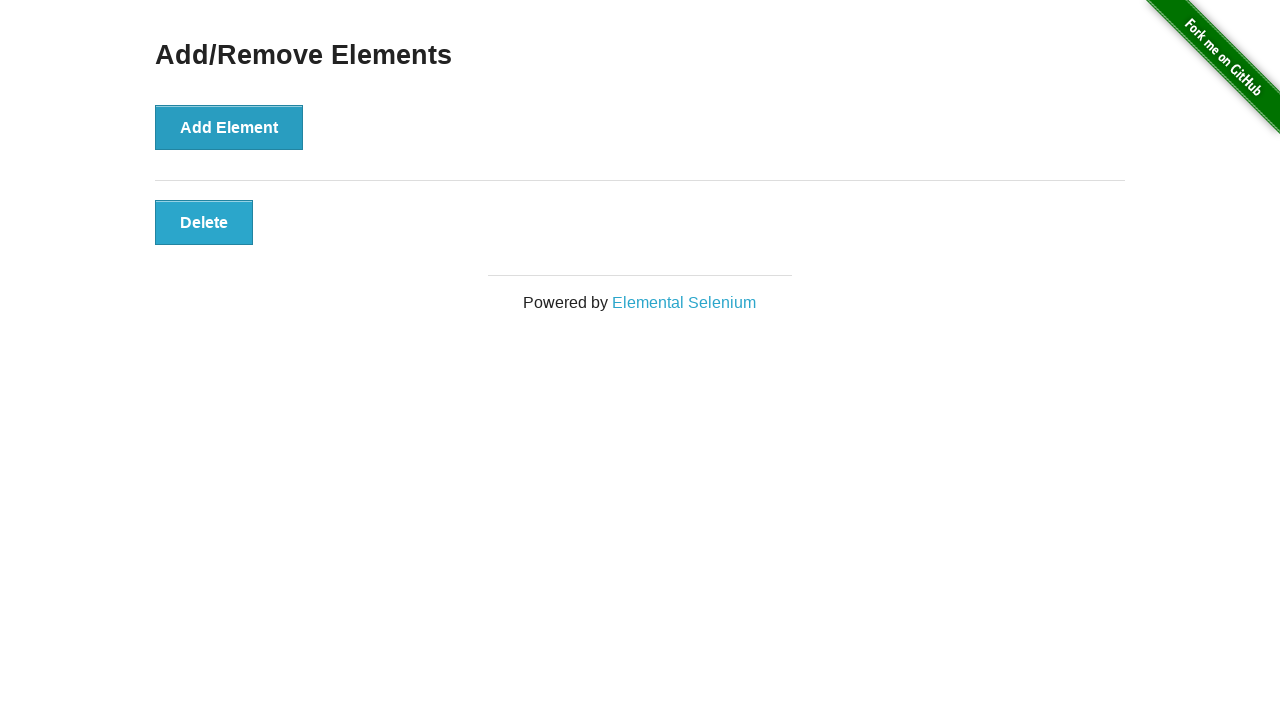

Verified the added element is displayed
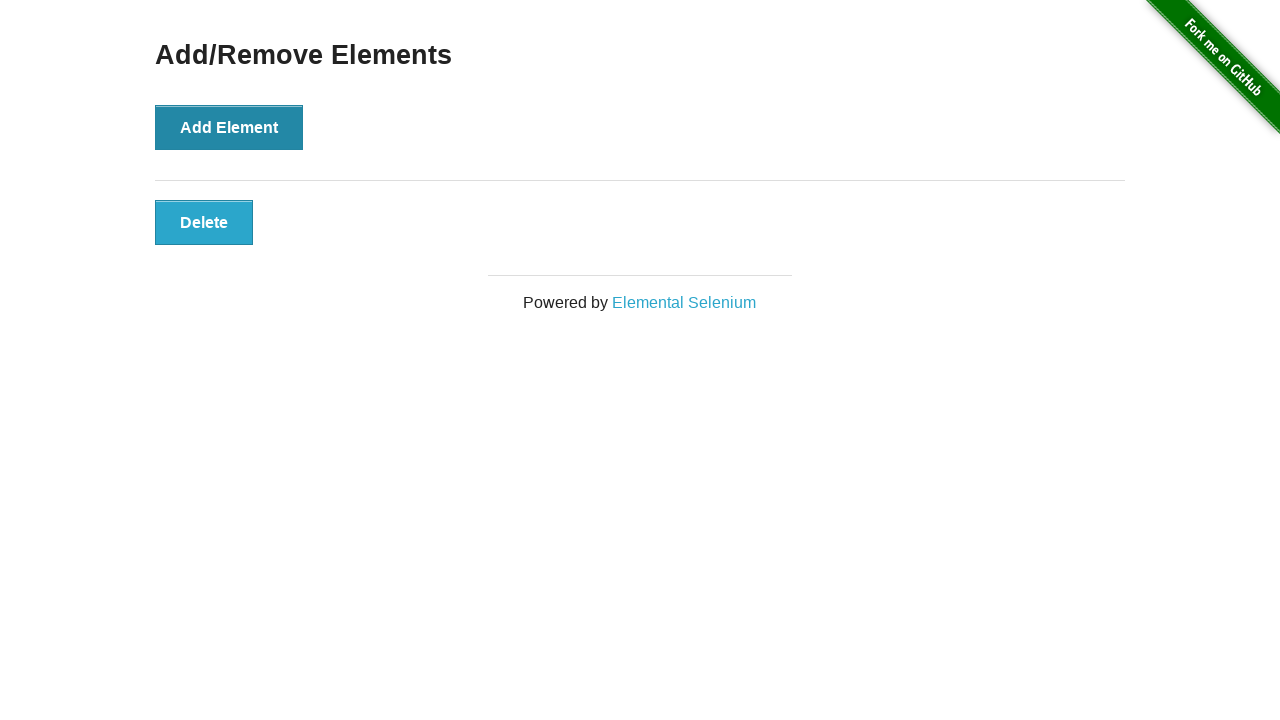

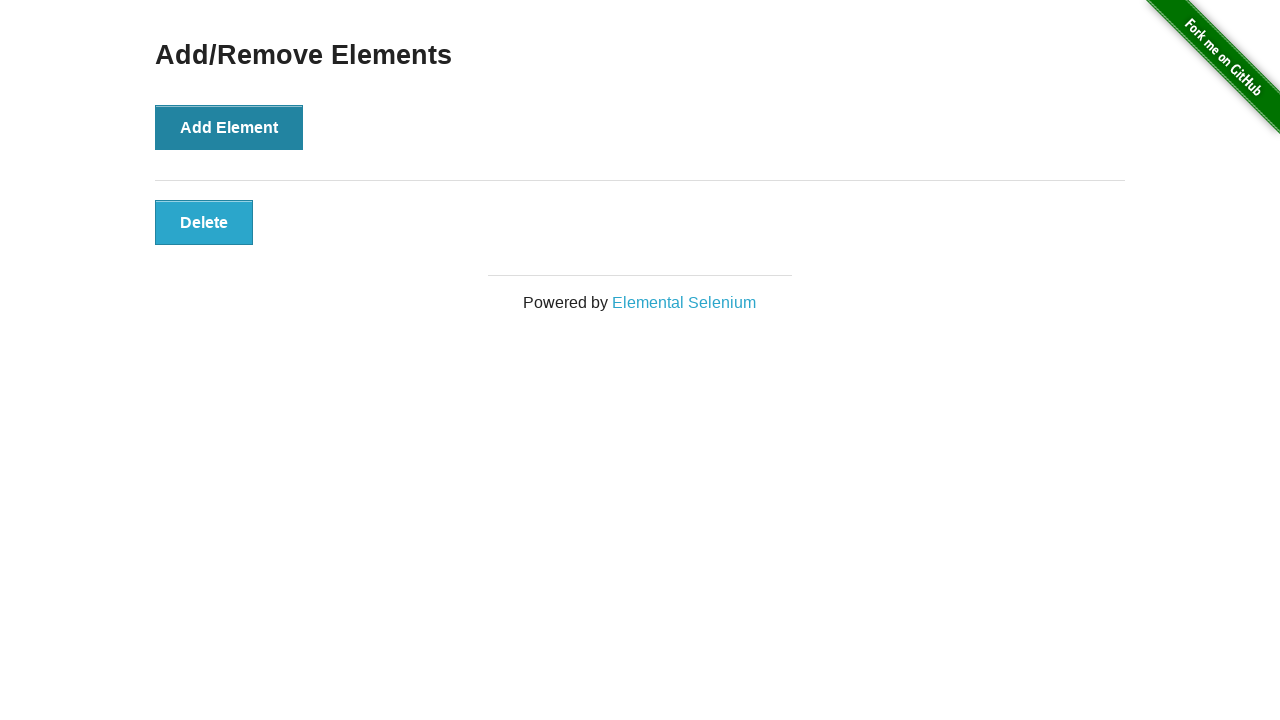